Tests a banking application demo by adding a new customer as a manager, opening an account for that customer, then logging in as the customer to make a deposit.

Starting URL: https://www.globalsqa.com/angularJs-protractor/BankingProject/#/login

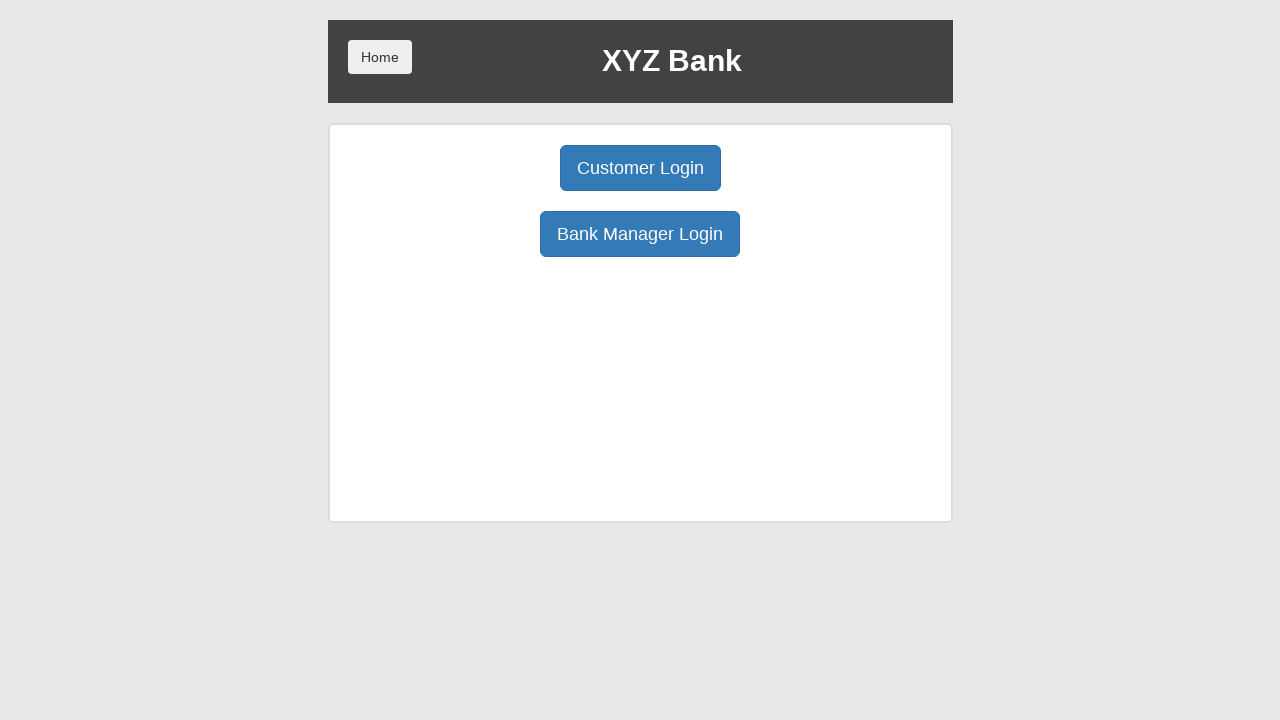

Clicked manager login button at (640, 234) on xpath=//button[@ng-click='manager()']
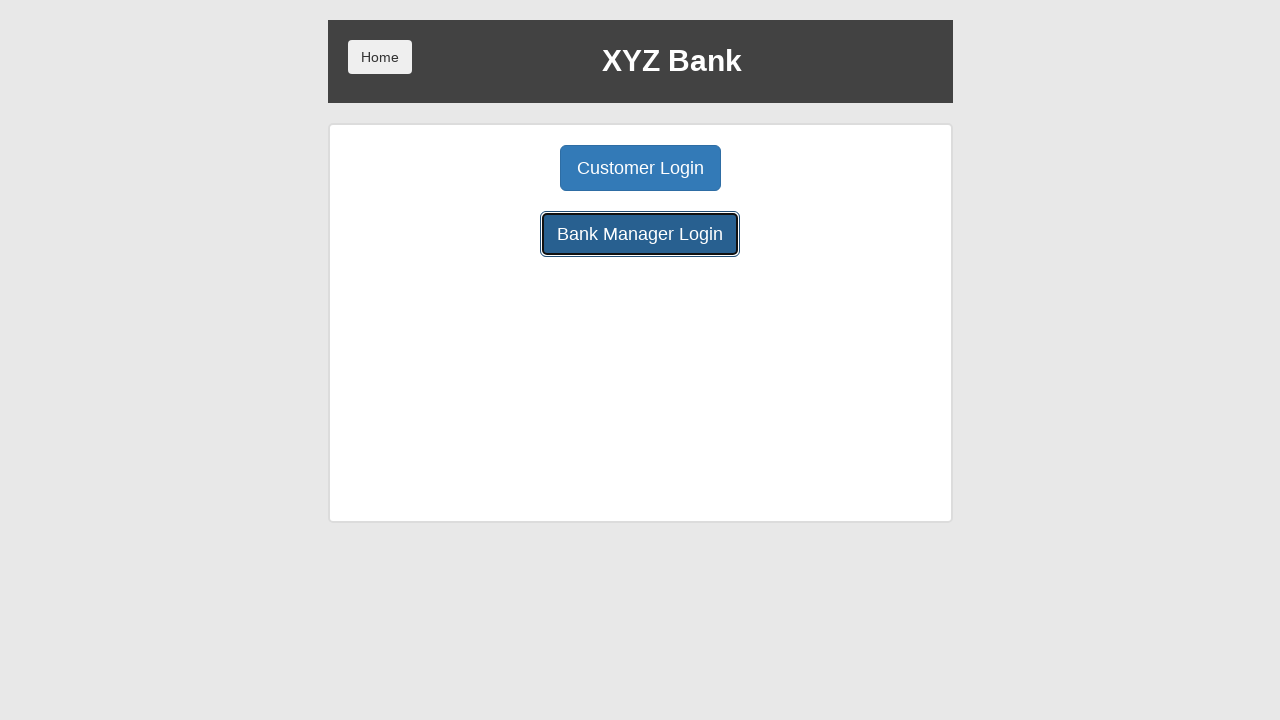

Clicked add customer button at (502, 168) on xpath=//button[@ng-class='btnClass1']
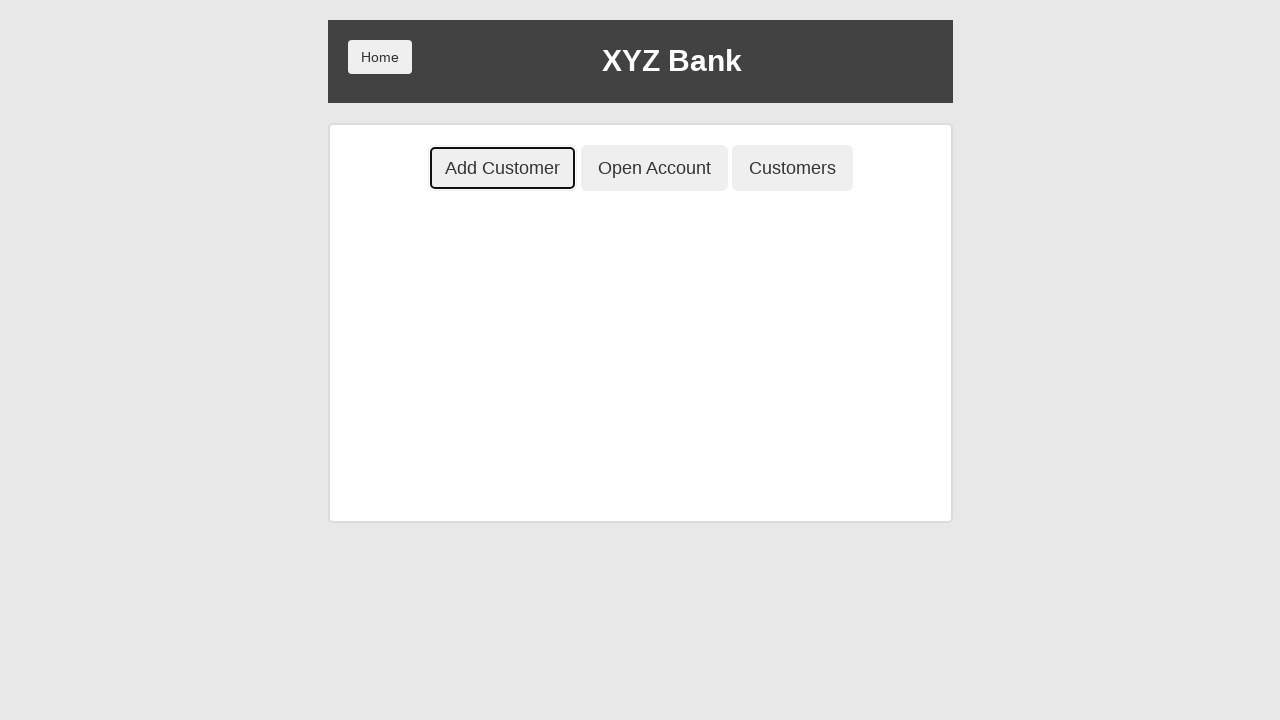

Entered first name 'Abc' on //input[@ng-model='fName']
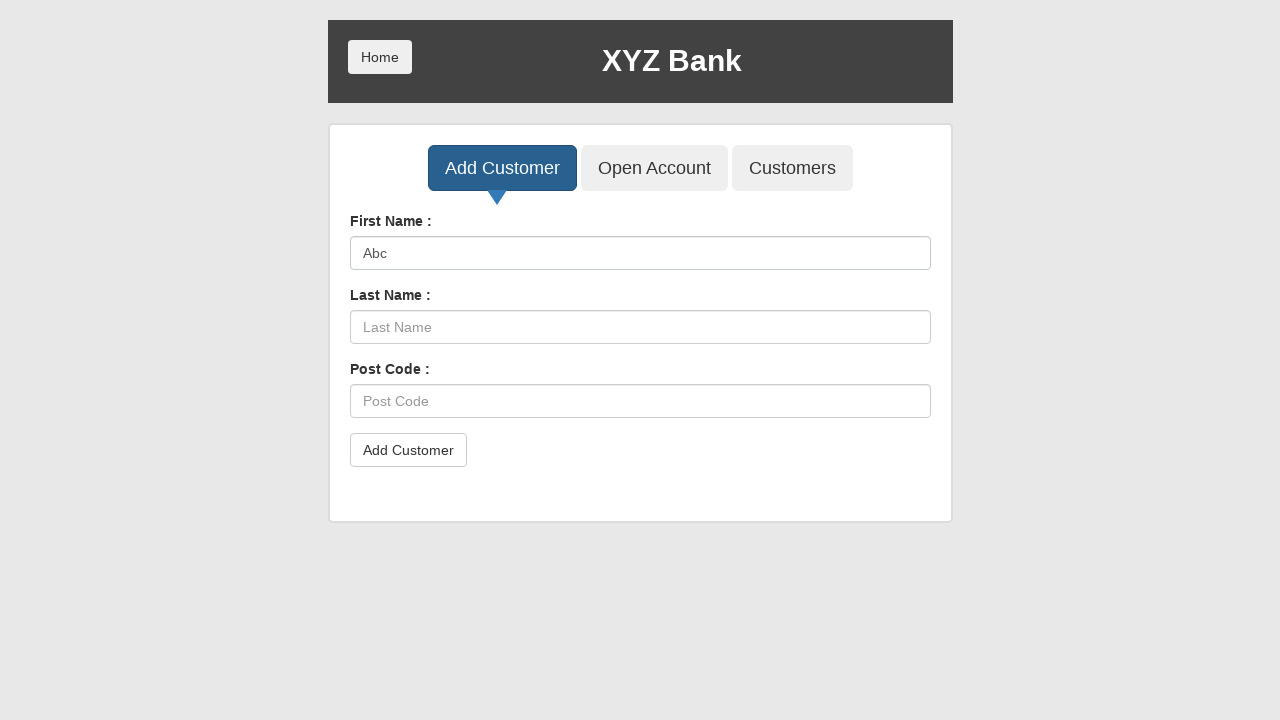

Entered last name 'Xyz' on //input[@ng-model='lName']
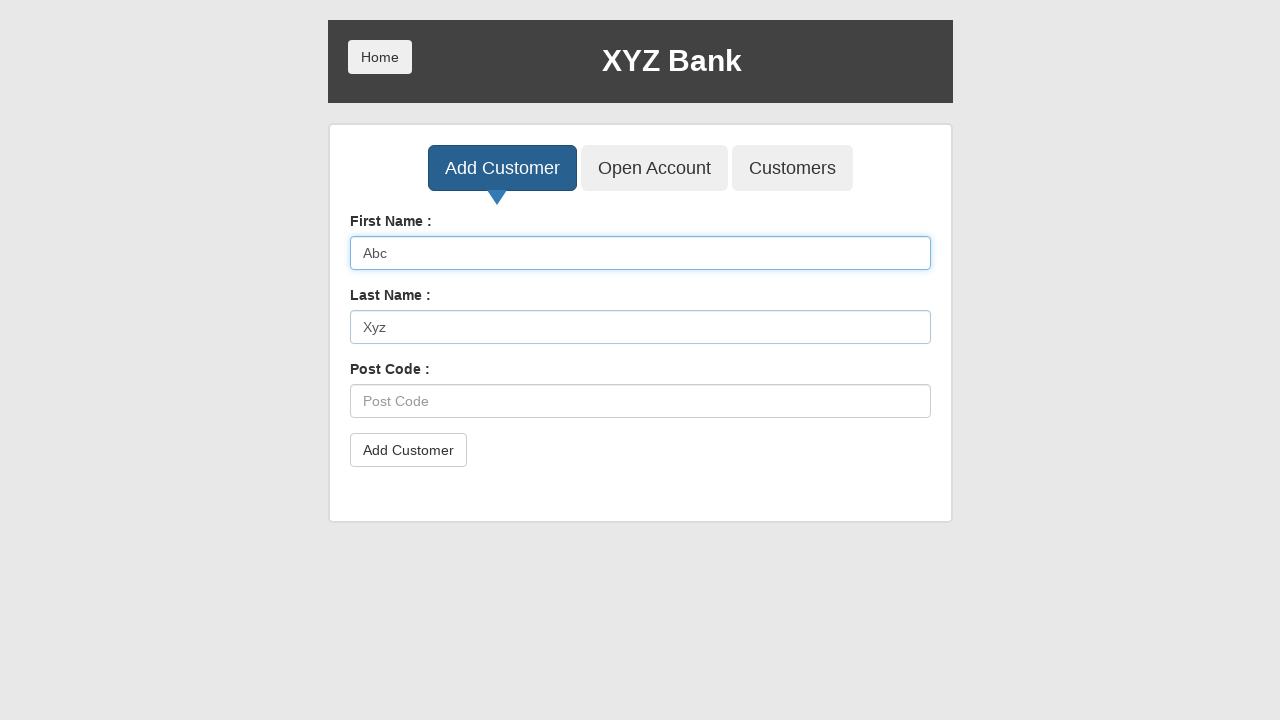

Entered postal code '10008' on //input[@ng-model='postCd']
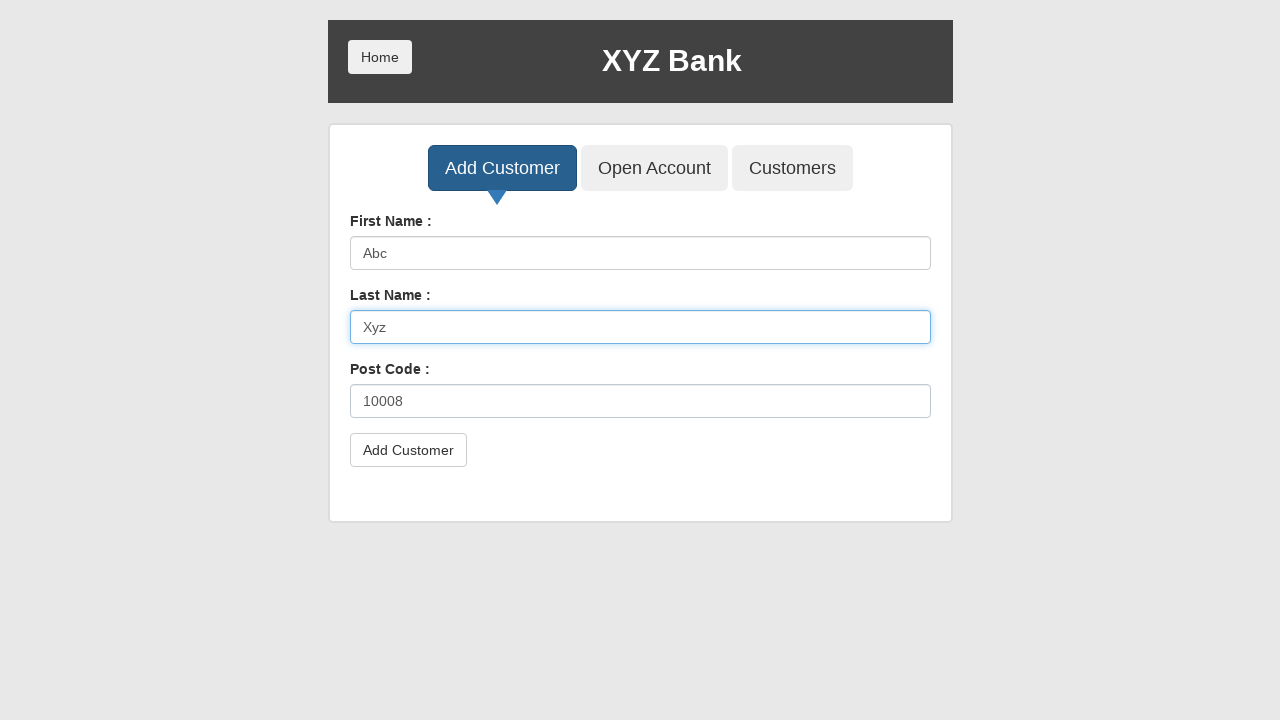

Clicked add customer submit button at (408, 450) on xpath=//button[@type='submit']
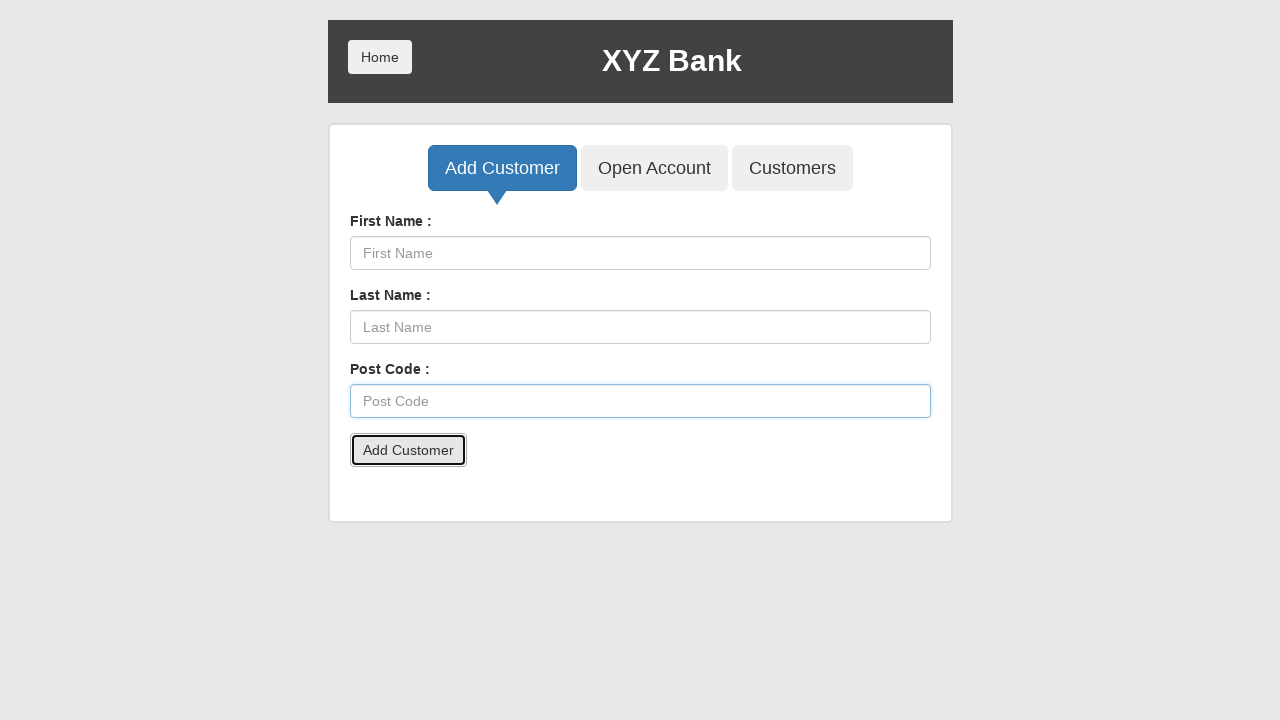

Accepted customer creation confirmation alert
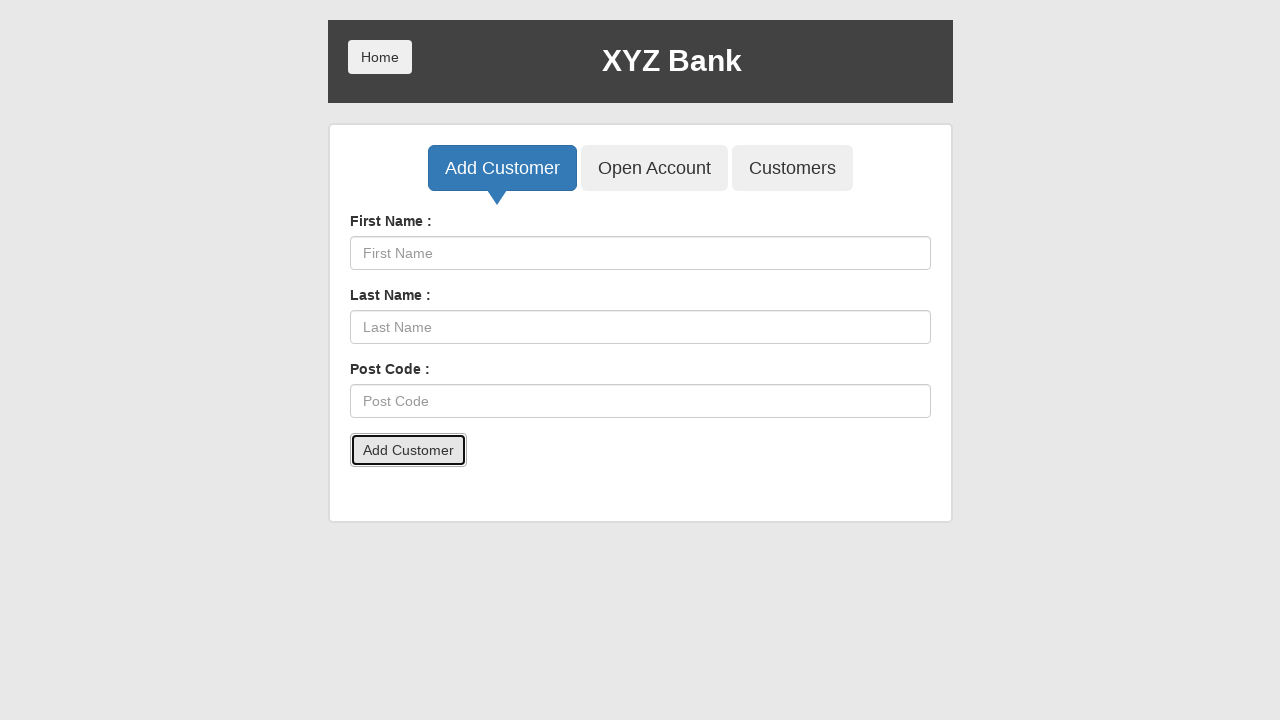

Clicked open account button at (654, 168) on xpath=//button[@ng-class='btnClass2']
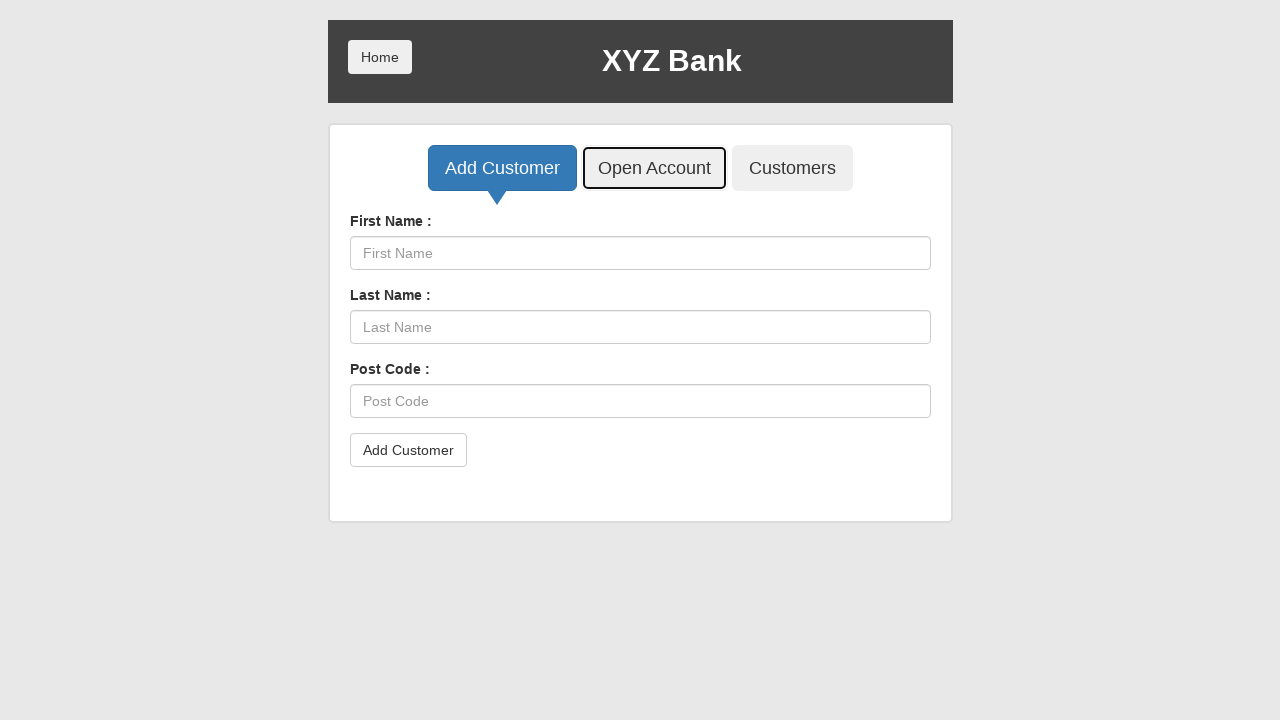

Customer dropdown became visible
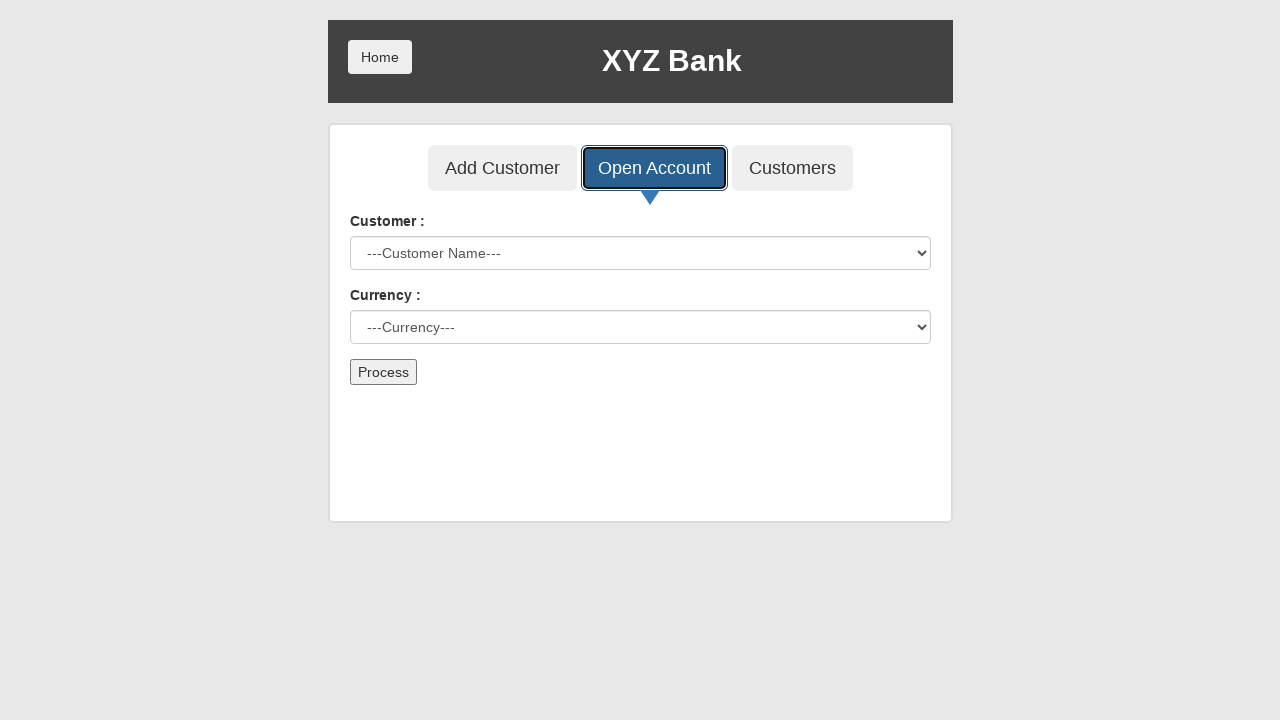

Clicked customer name dropdown at (640, 253) on select[name='userSelect']
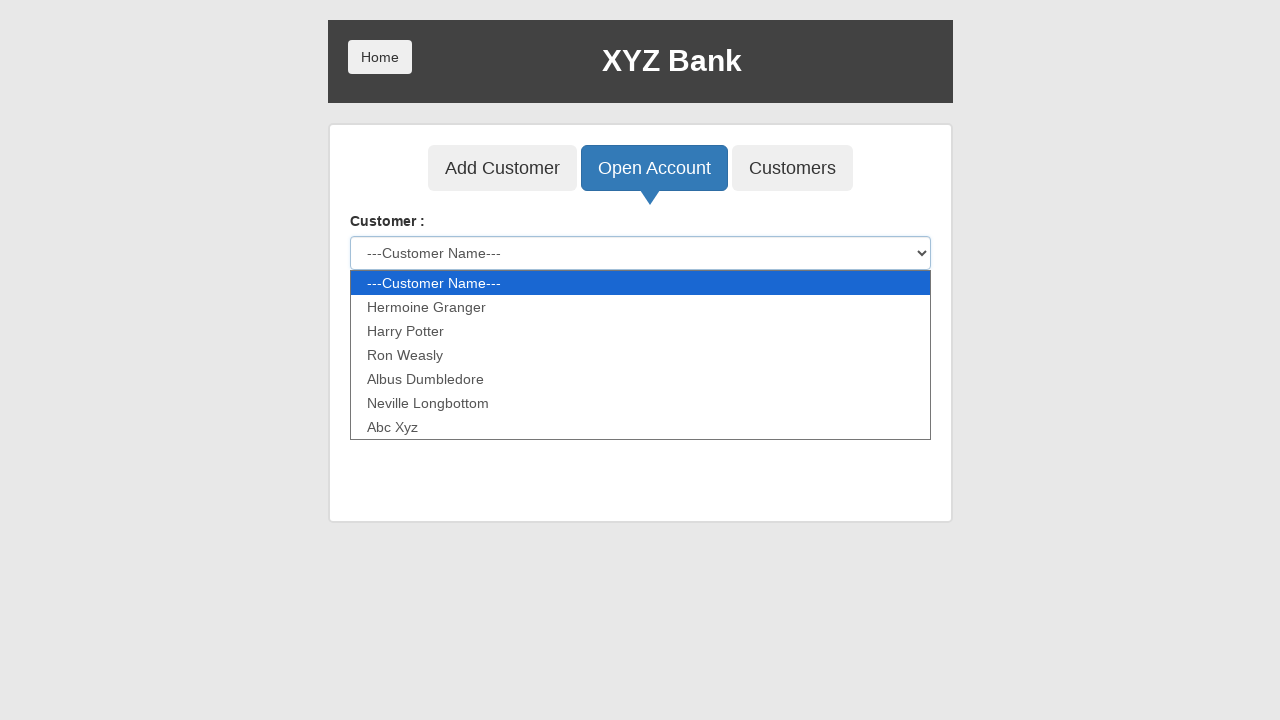

Selected customer 'Abc Xyz' from dropdown on select[name='userSelect']
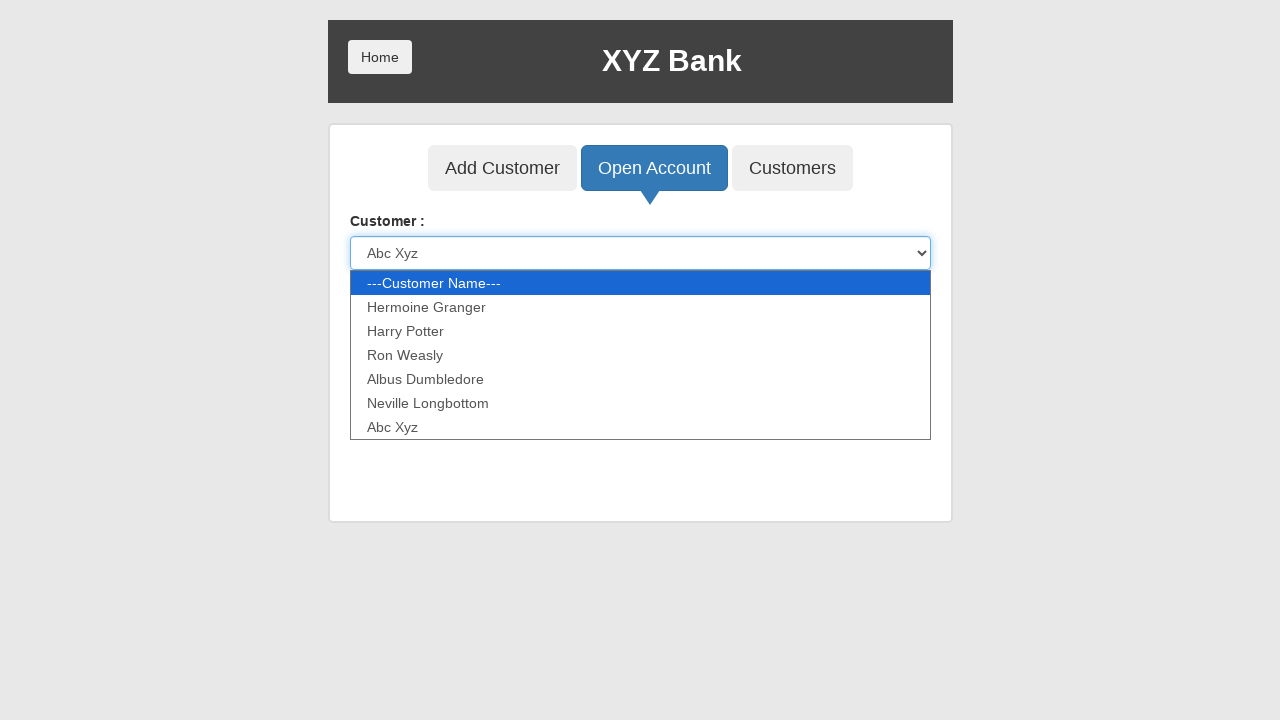

Selected 'Dollar' as account currency on select[name='currency']
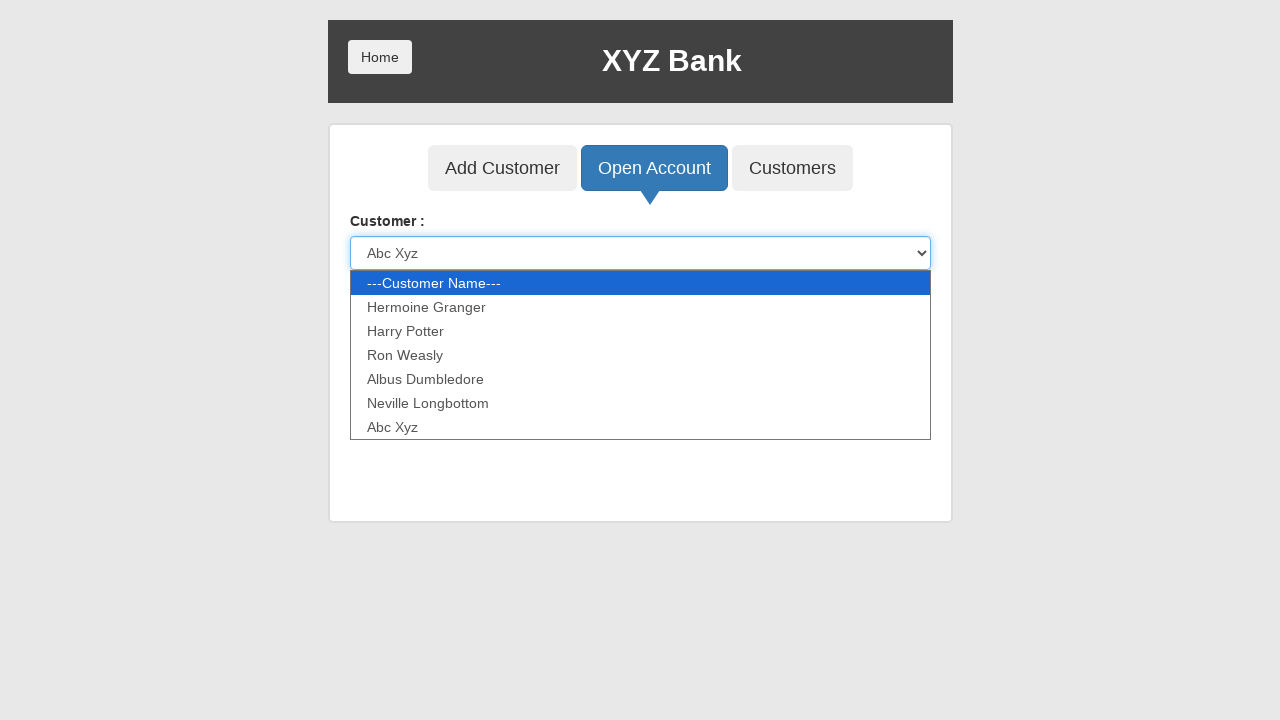

Clicked process button to create account at (383, 372) on xpath=//button[@type='submit']
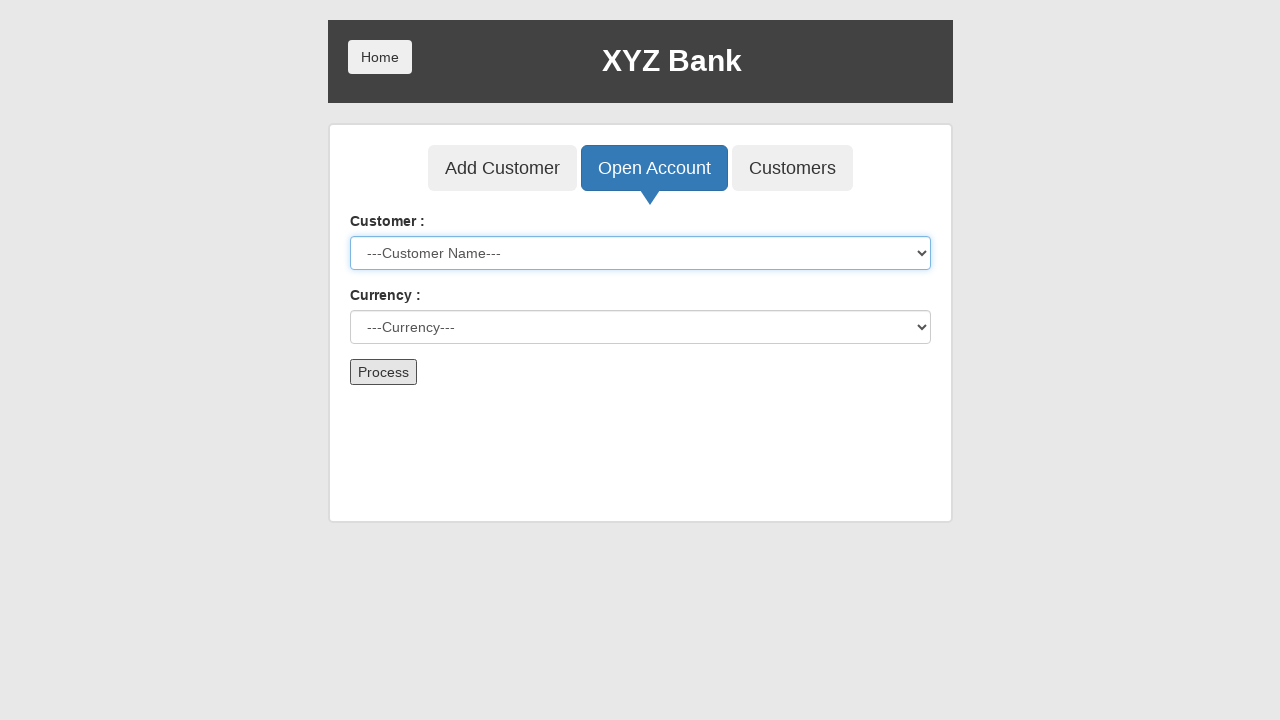

Account creation alert accepted
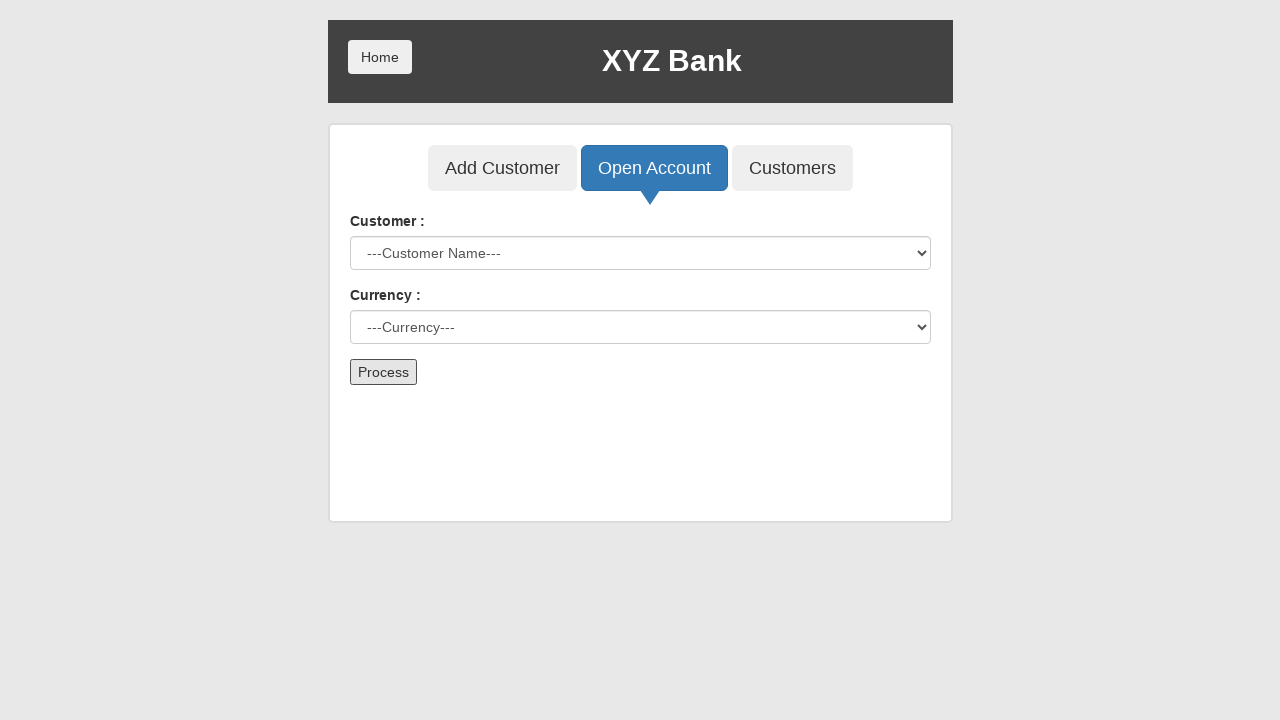

Clicked home button to return to main page at (380, 57) on button.btn.home
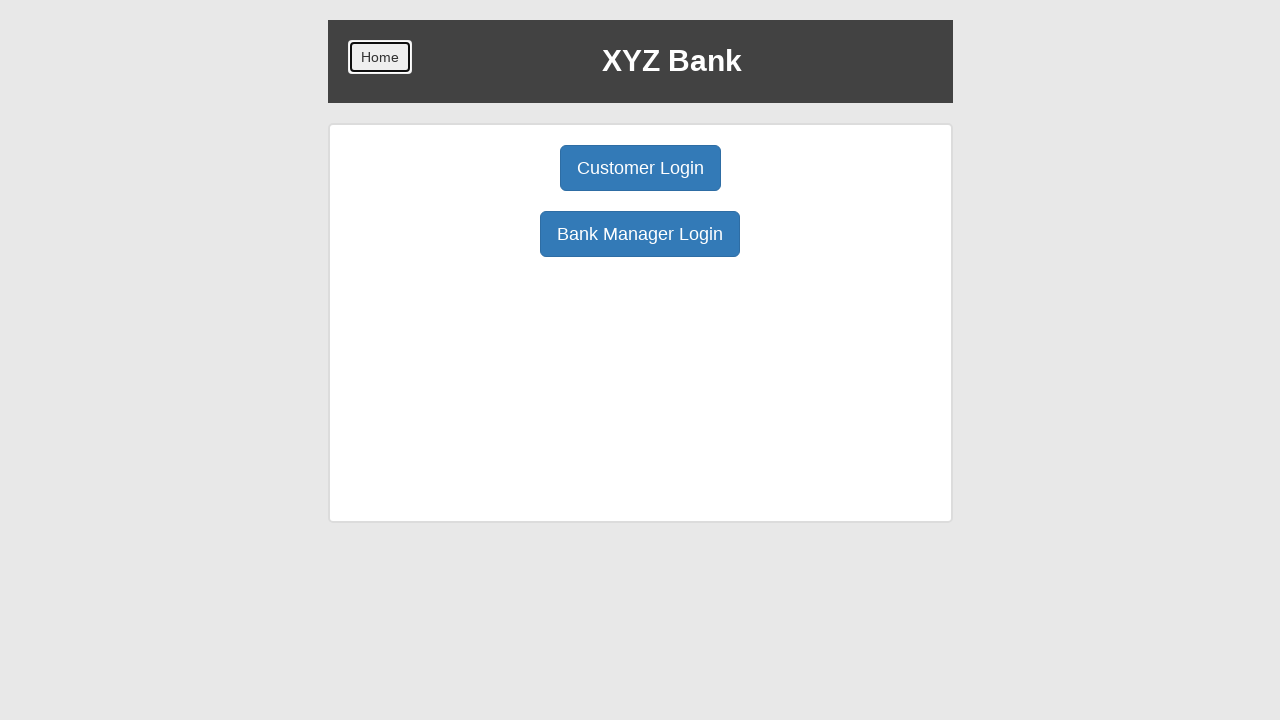

Clicked customer login button at (640, 168) on xpath=//button[@ng-click='customer()']
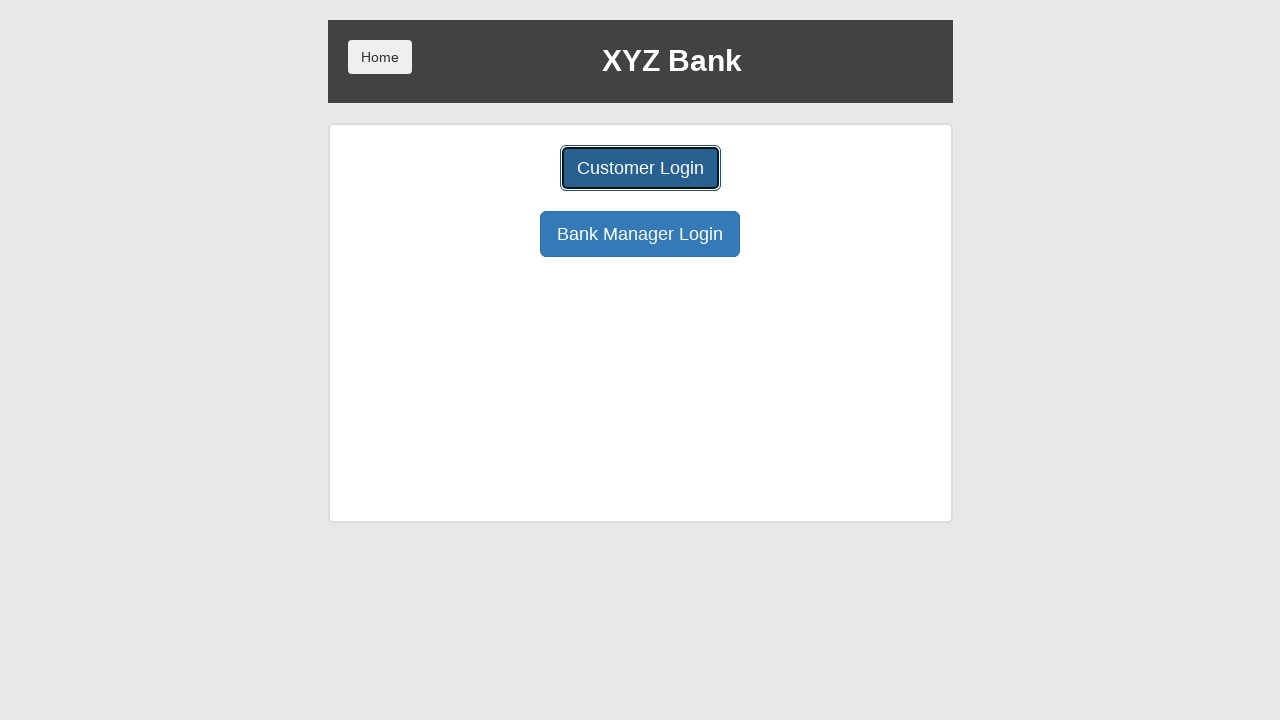

Selected customer 'Abc Xyz' for login on select[name='userSelect']
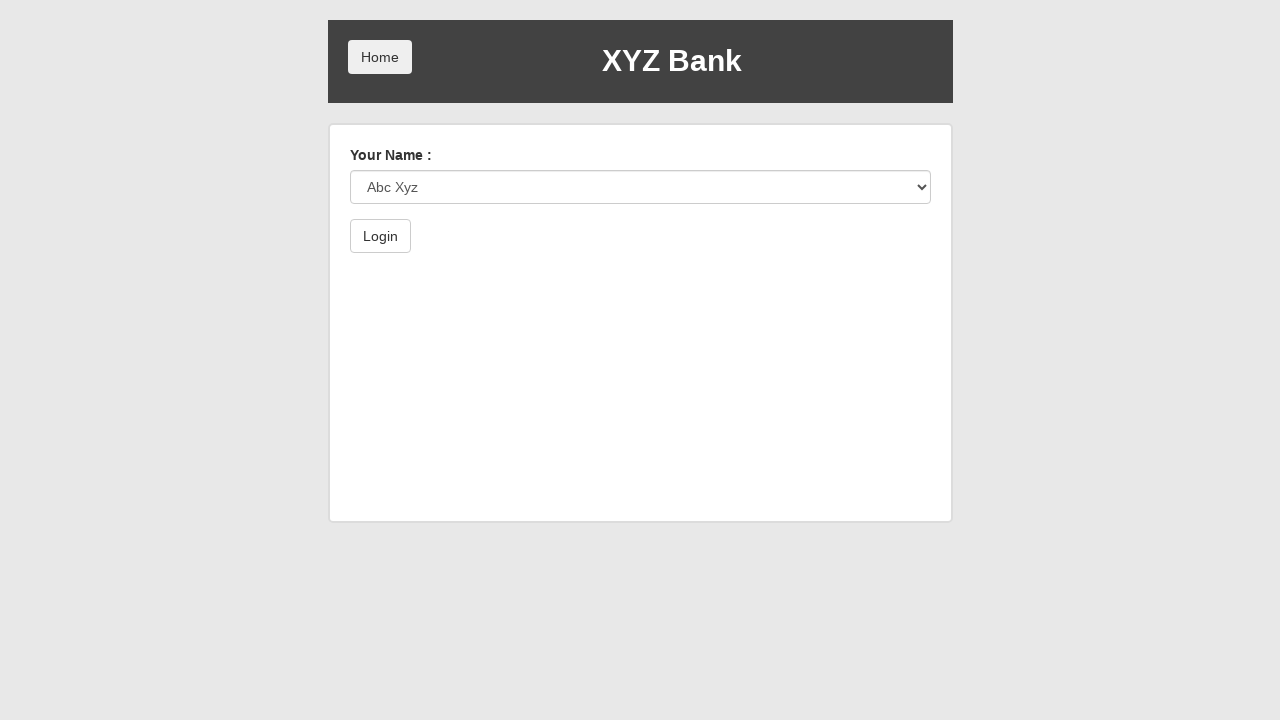

Clicked customer login submit button at (380, 236) on xpath=//button[@type='submit']
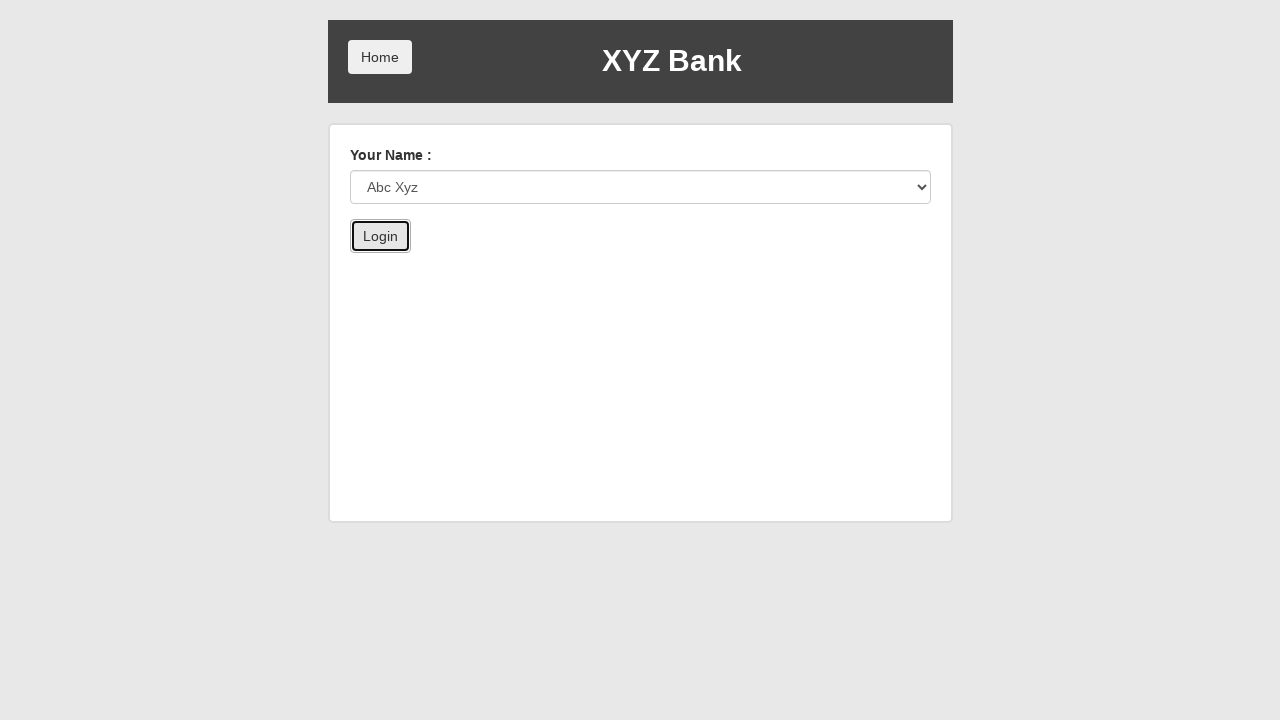

Clicked deposit button at (652, 264) on xpath=//button[@ng-class='btnClass2']
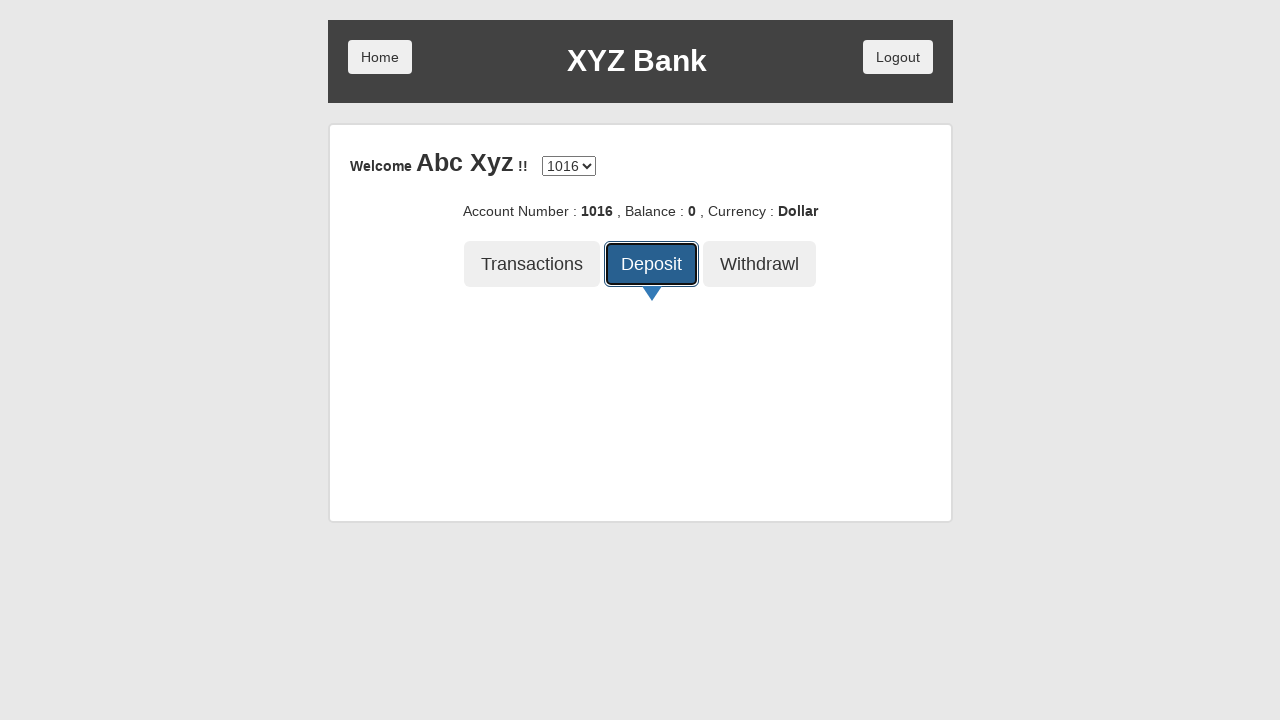

Entered deposit amount '100000' on //input[@ng-model='amount']
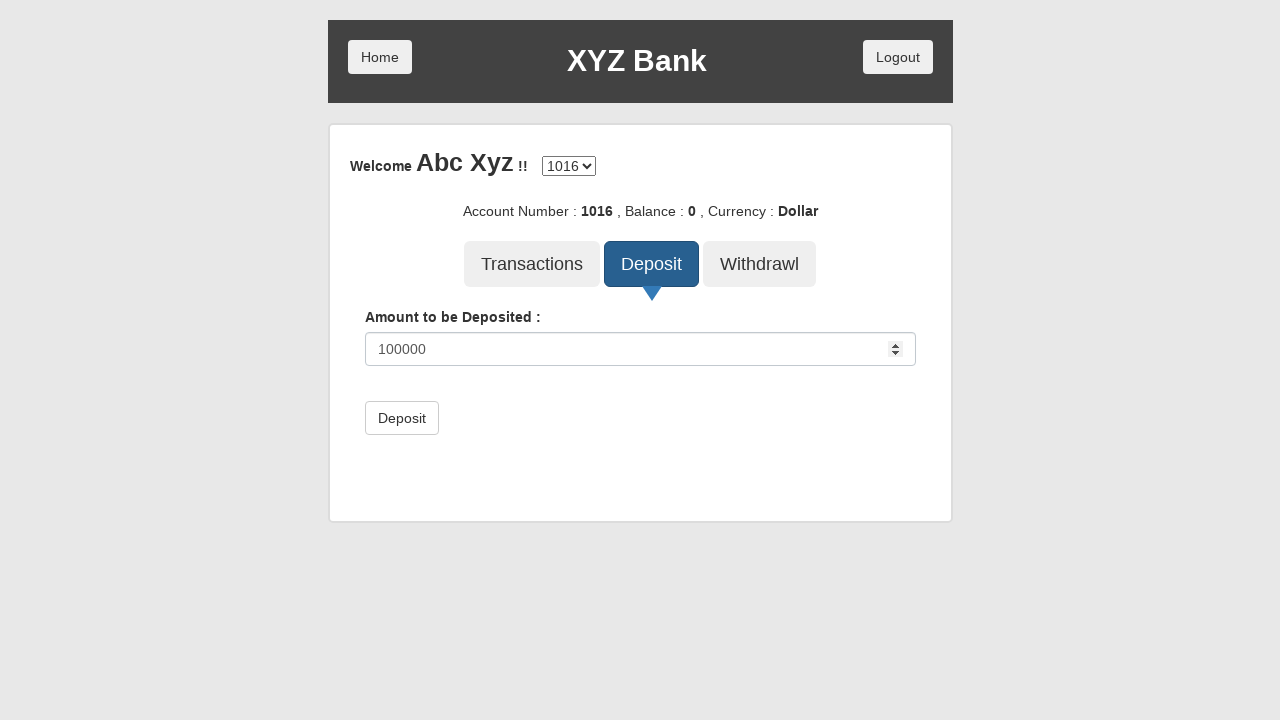

Clicked deposit submit button at (402, 418) on xpath=//button[@type='submit']
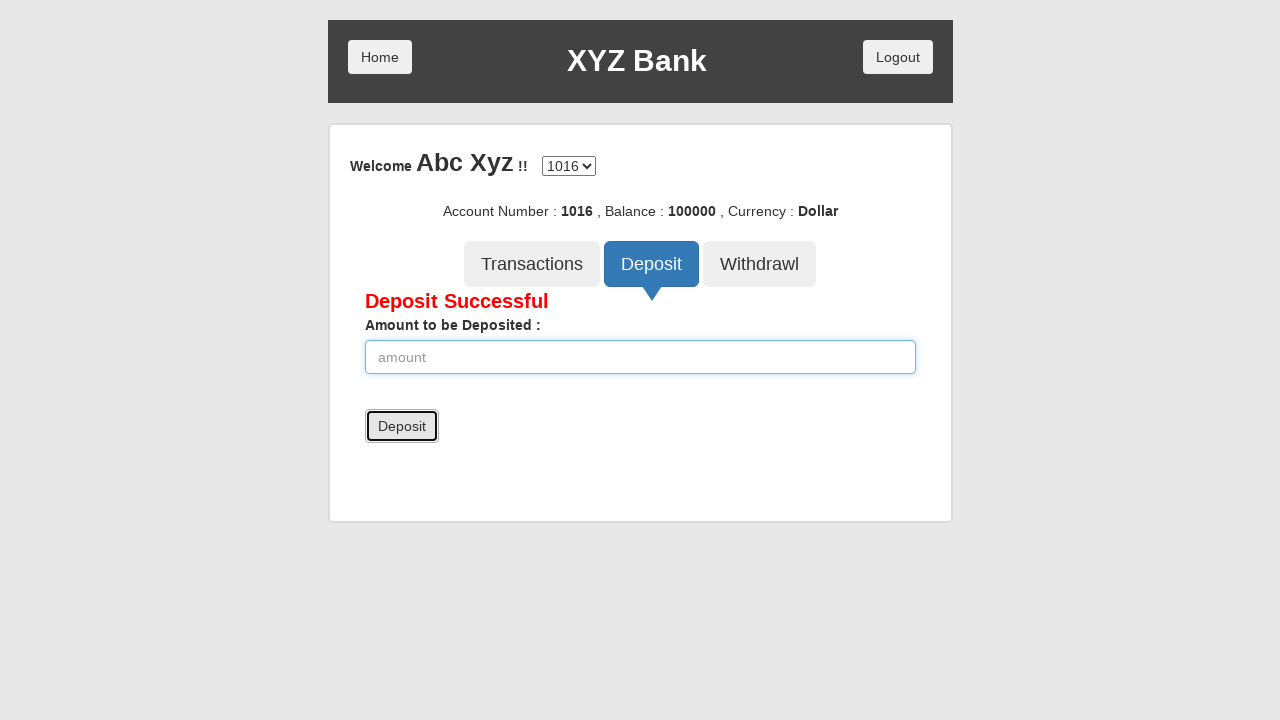

Deposit success message appeared
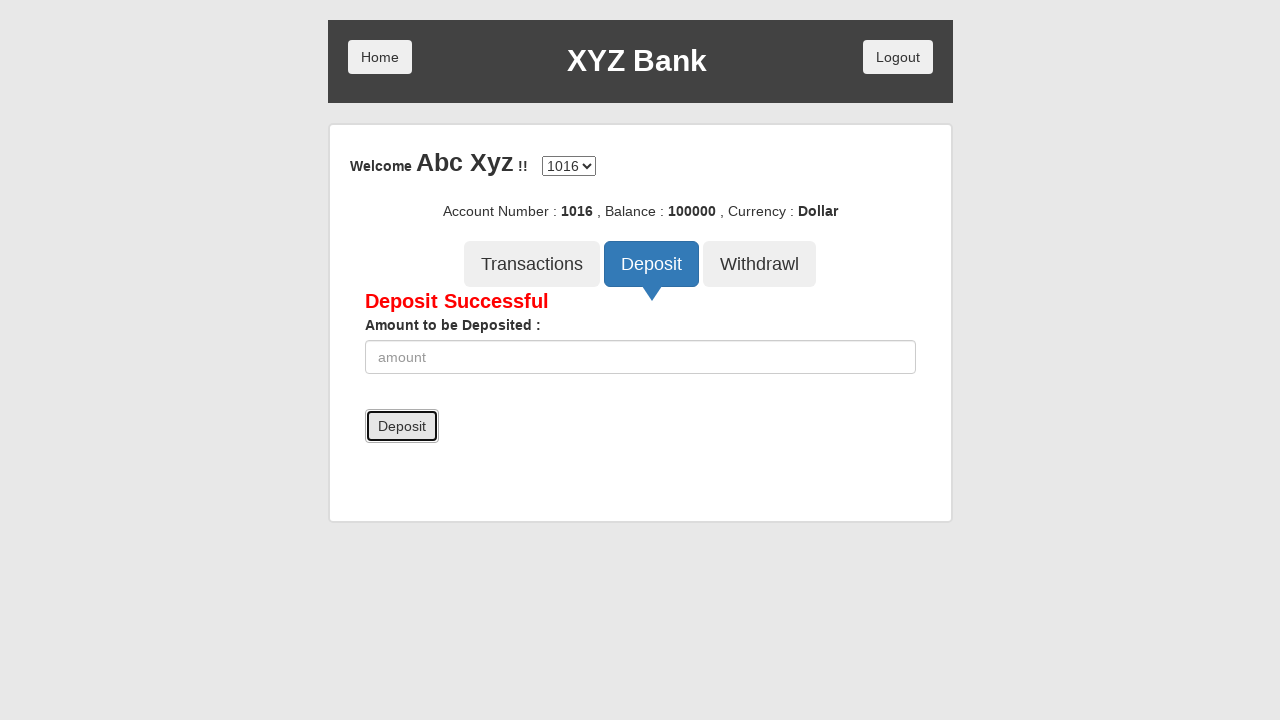

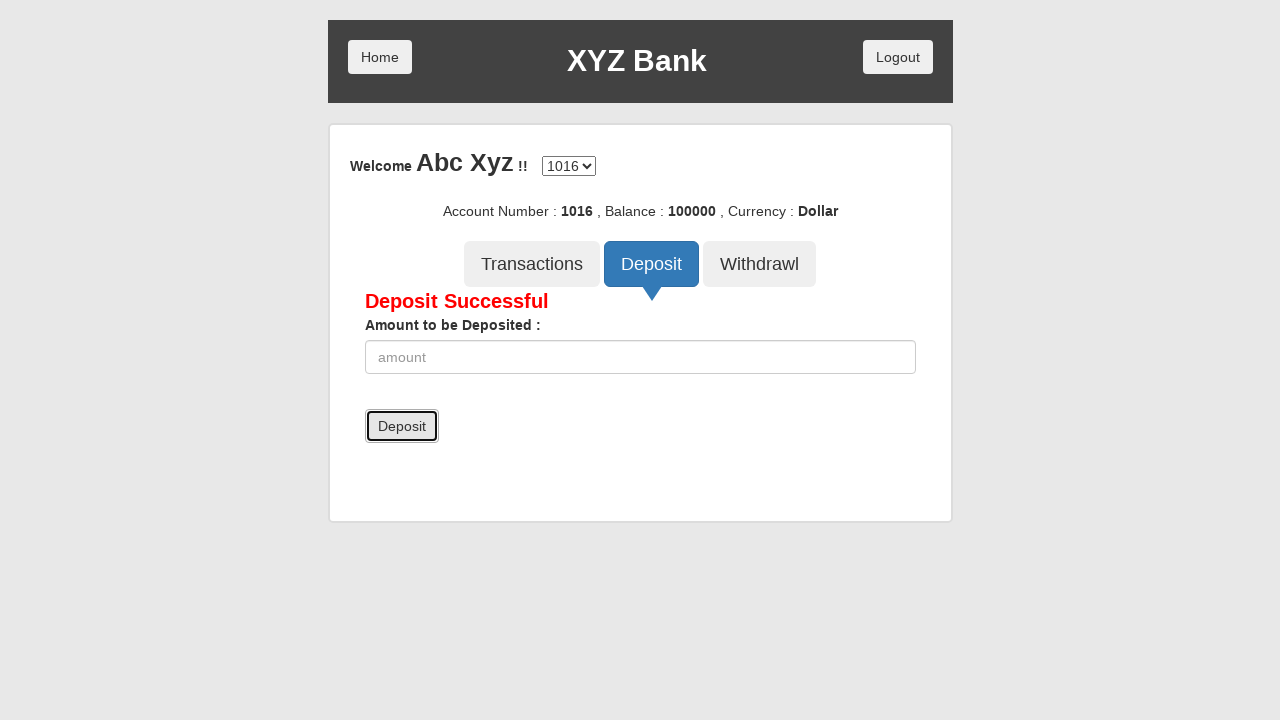